Retrieves an attribute value from an element, calculates a mathematical result, fills a form with the calculated value, checks robot verification checkboxes, and submits the form

Starting URL: http://suninjuly.github.io/get_attribute.html

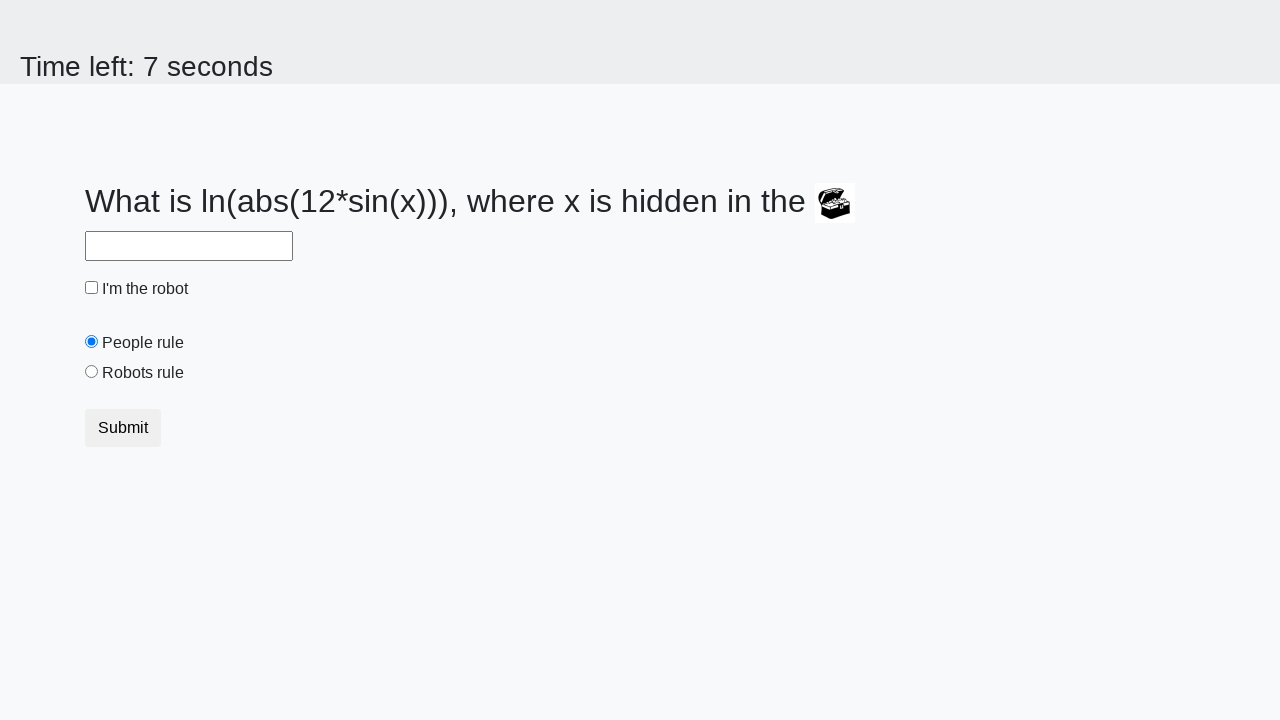

Located treasure element
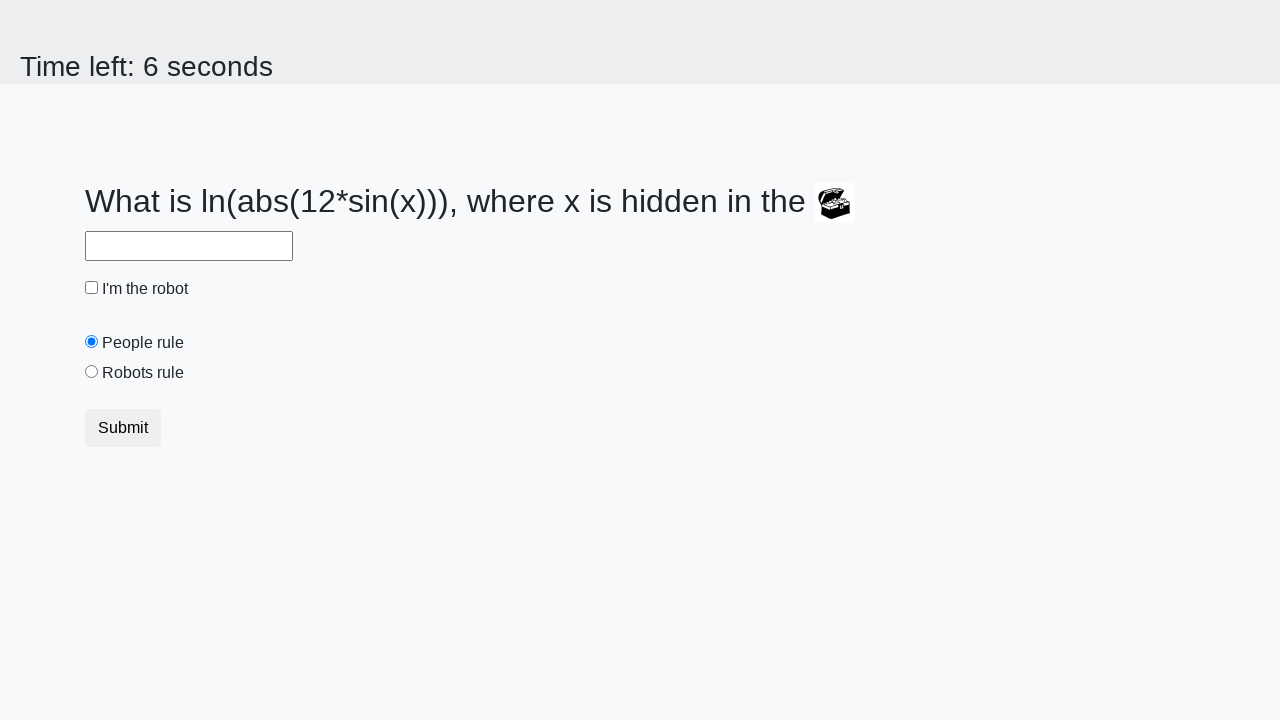

Retrieved 'valuex' attribute from treasure element: 84
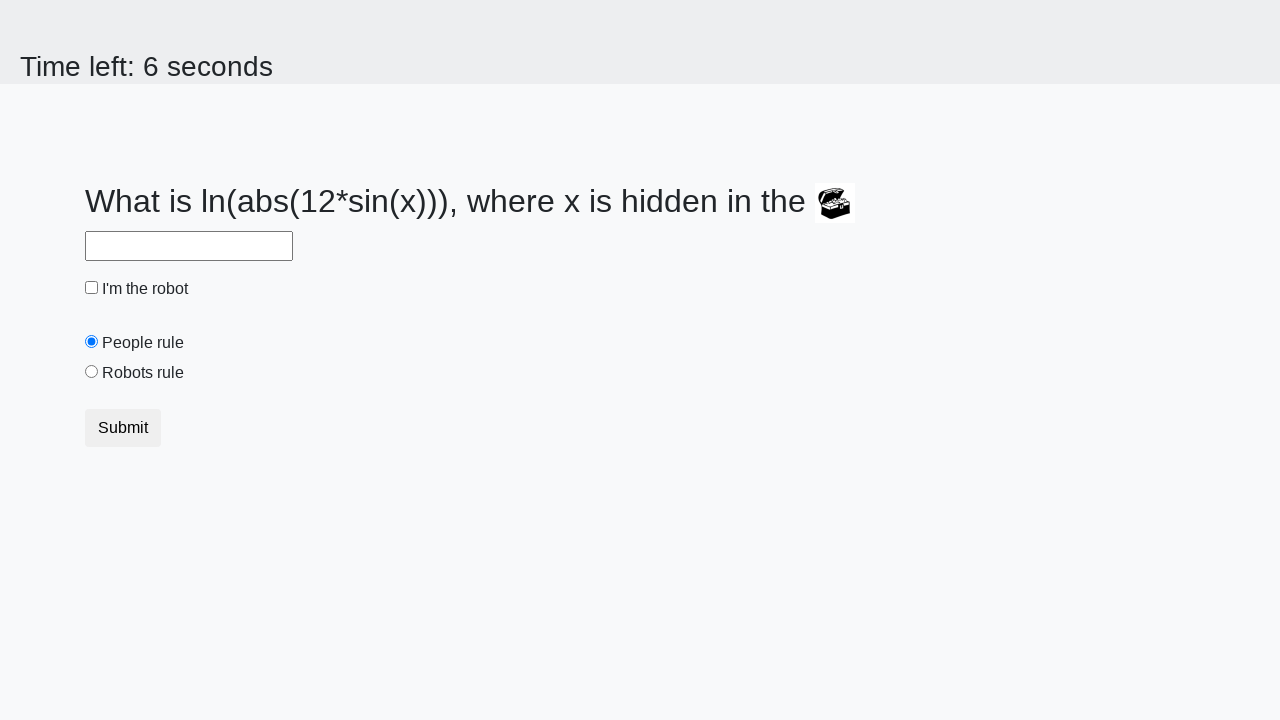

Calculated mathematical result using formula log(abs(12*sin(x))): 2.174556684383788
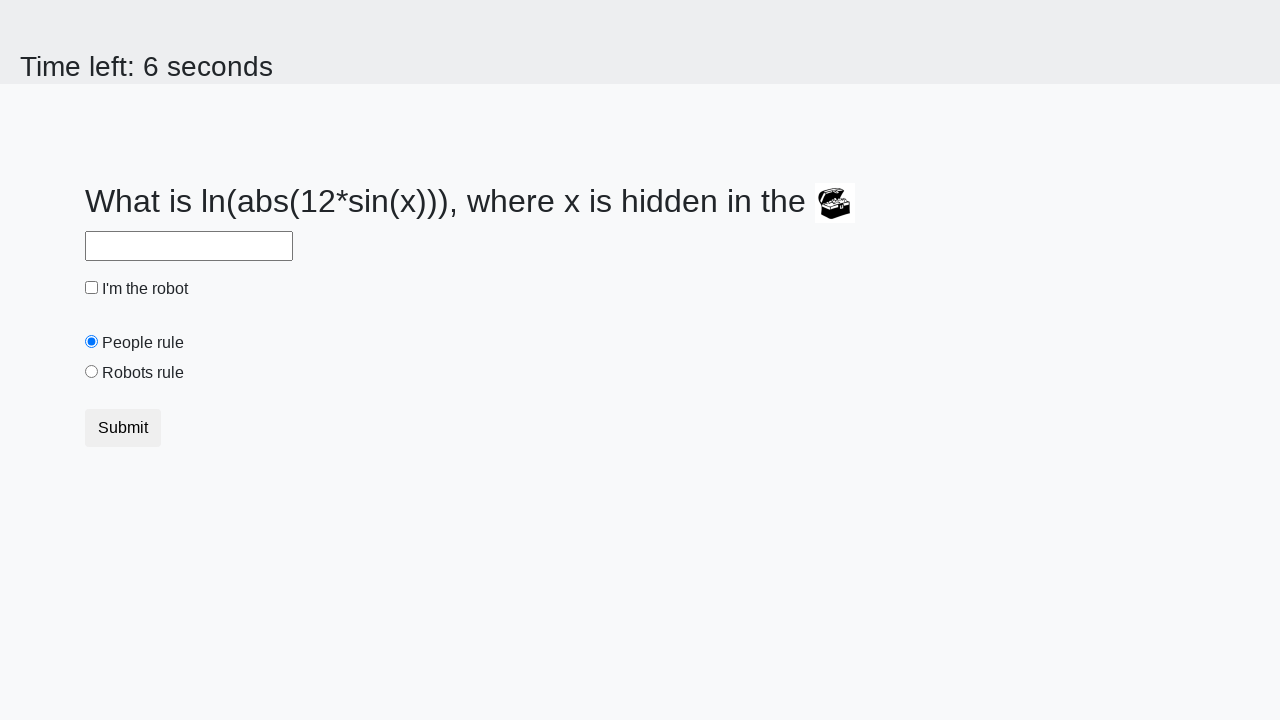

Filled answer field with calculated value: 2.174556684383788 on #answer
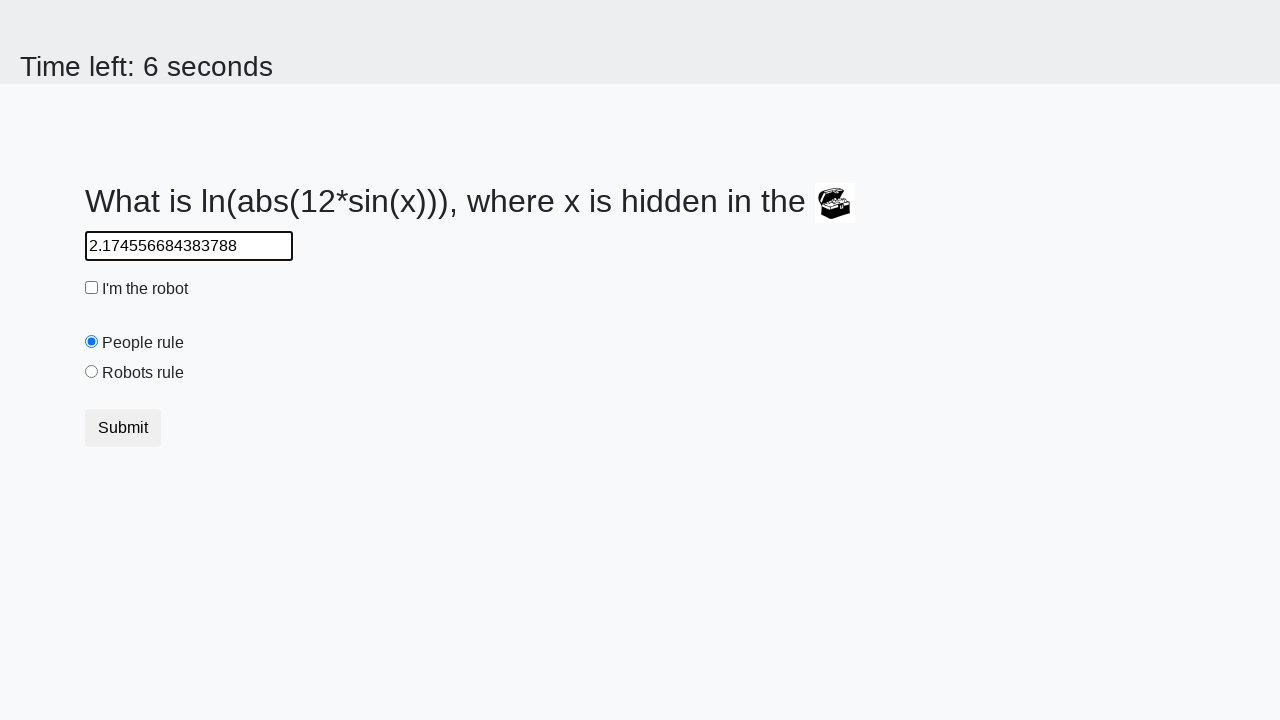

Clicked robot verification checkbox at (92, 288) on #robotCheckbox
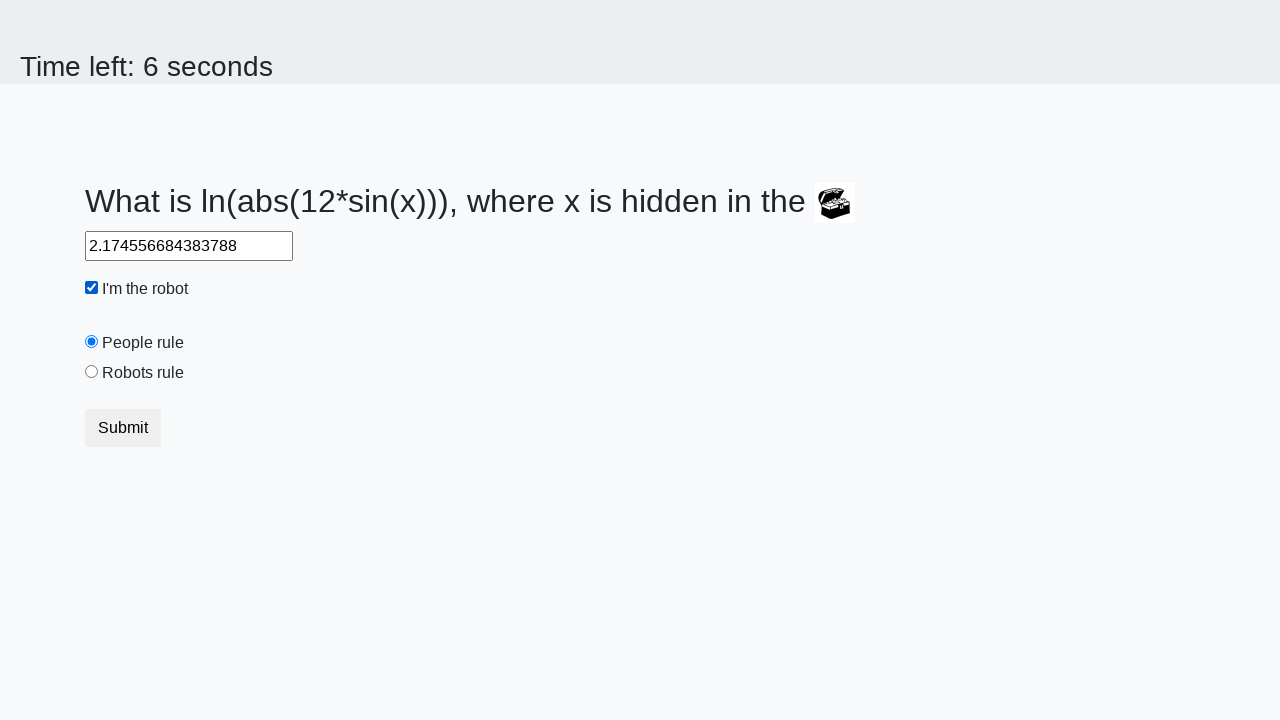

Clicked robots rule radio button at (92, 372) on #robotsRule
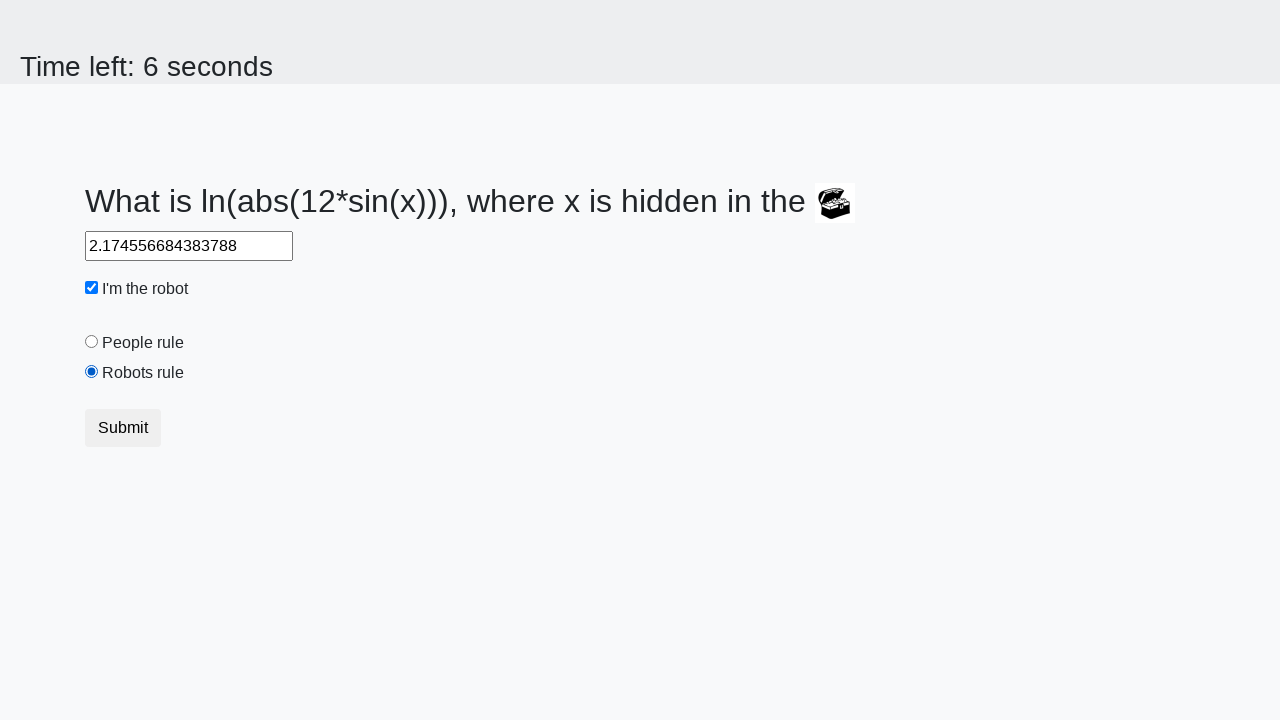

Clicked submit button to submit the form at (123, 428) on button.btn
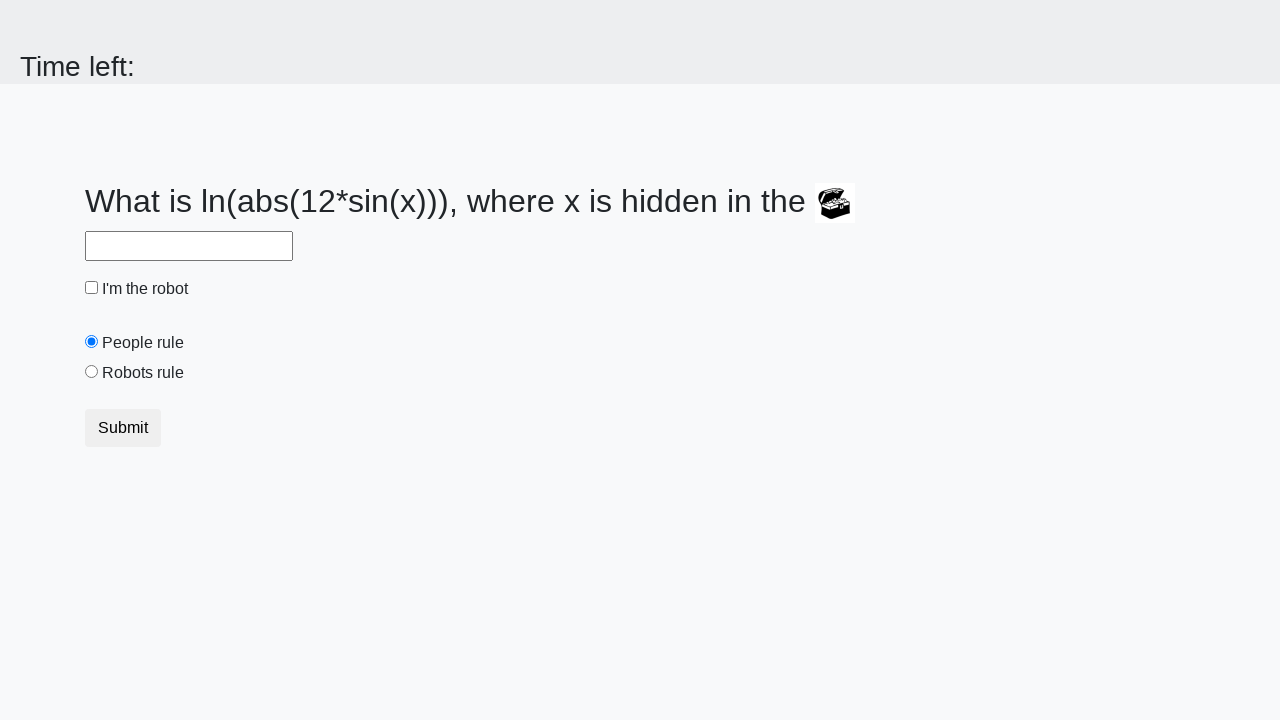

Waited for result page to load
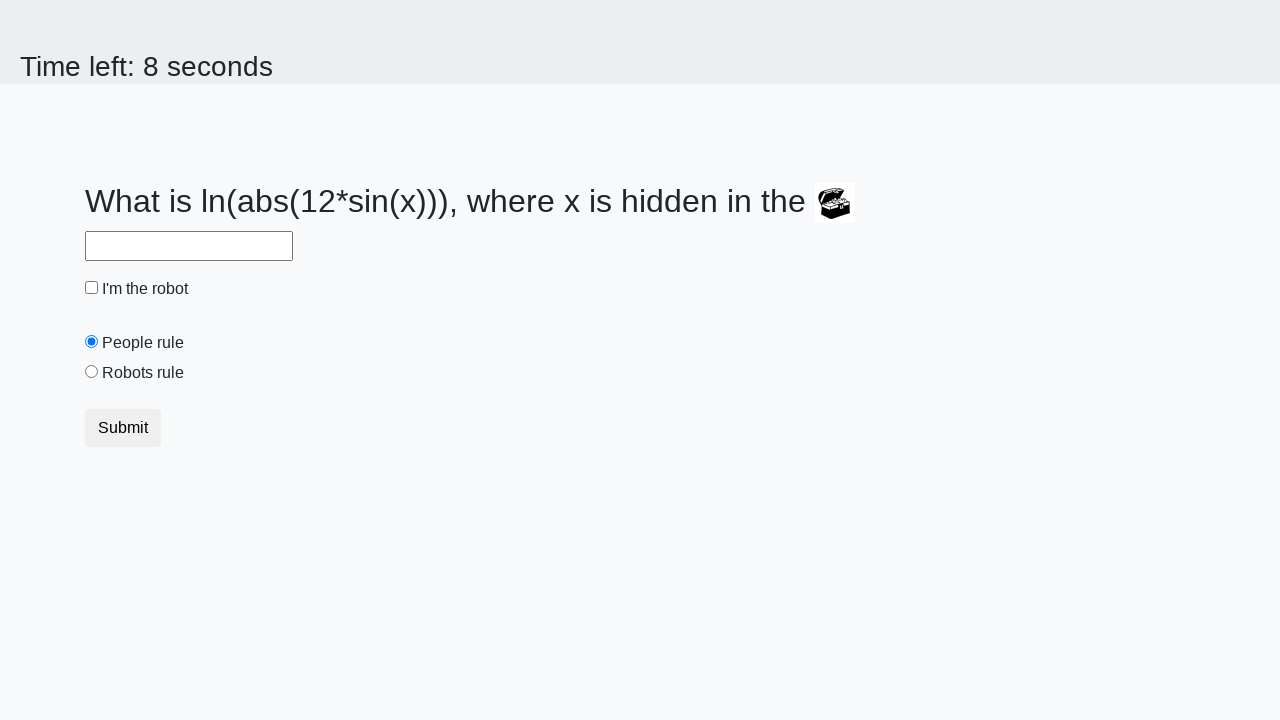

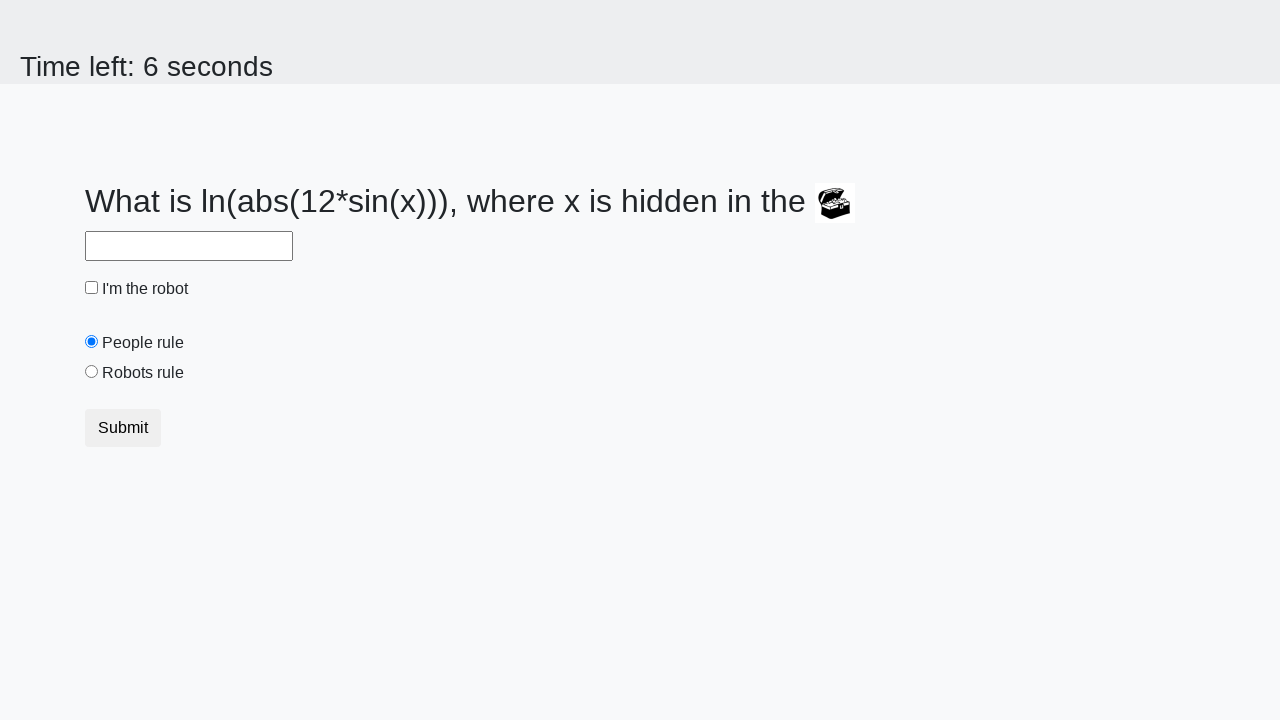